Tests registration form by filling required fields (first, second, third) and submitting the form to verify successful registration

Starting URL: http://suninjuly.github.io/registration1.html

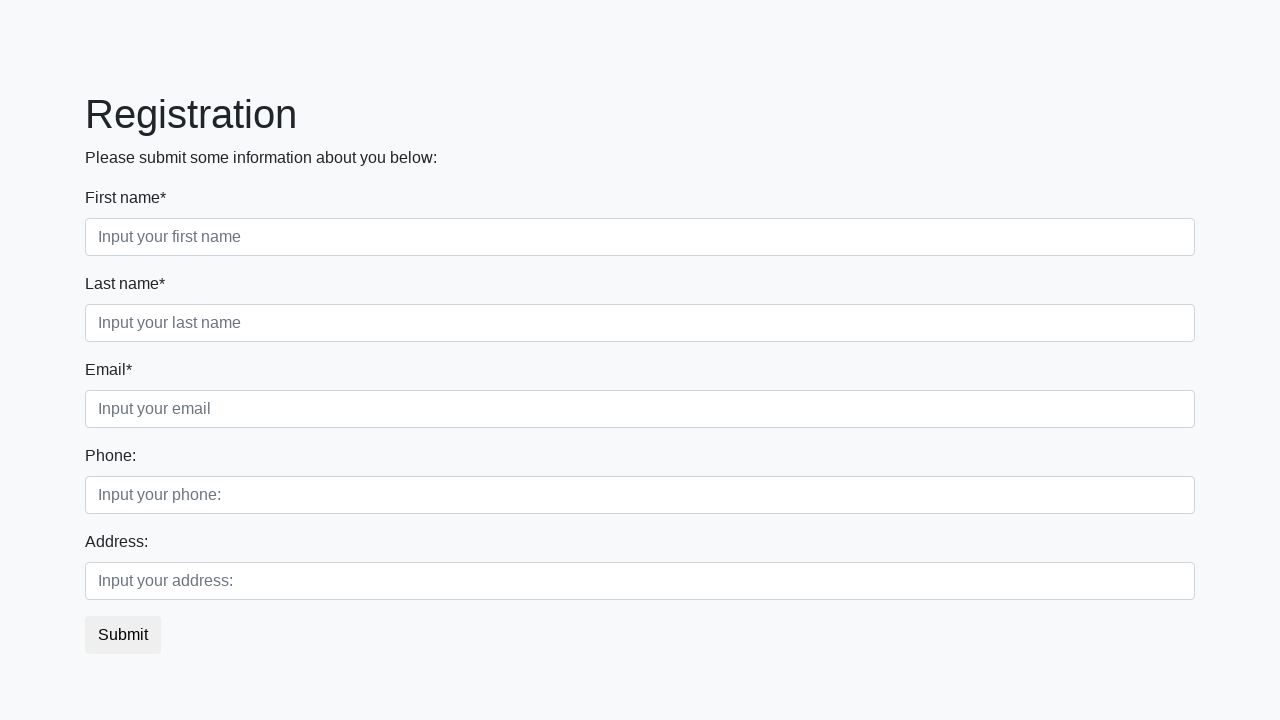

Filled first required field on .first:required
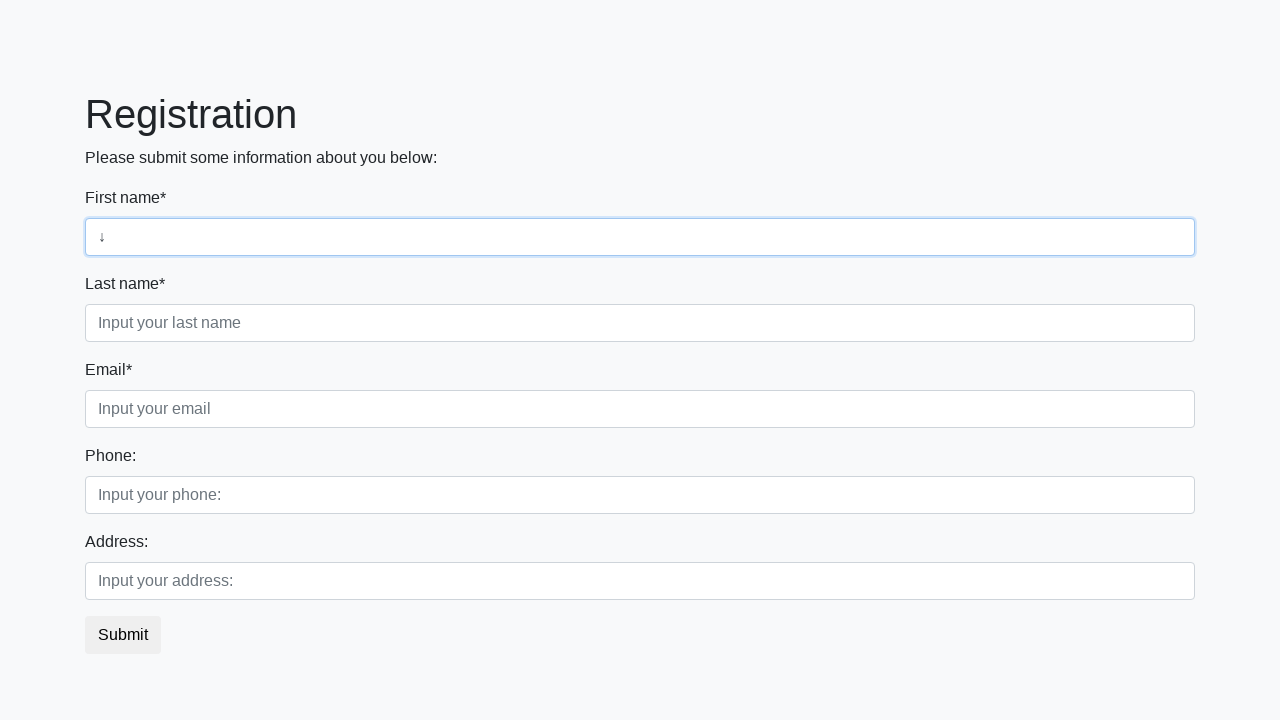

Filled second required field on .second:required
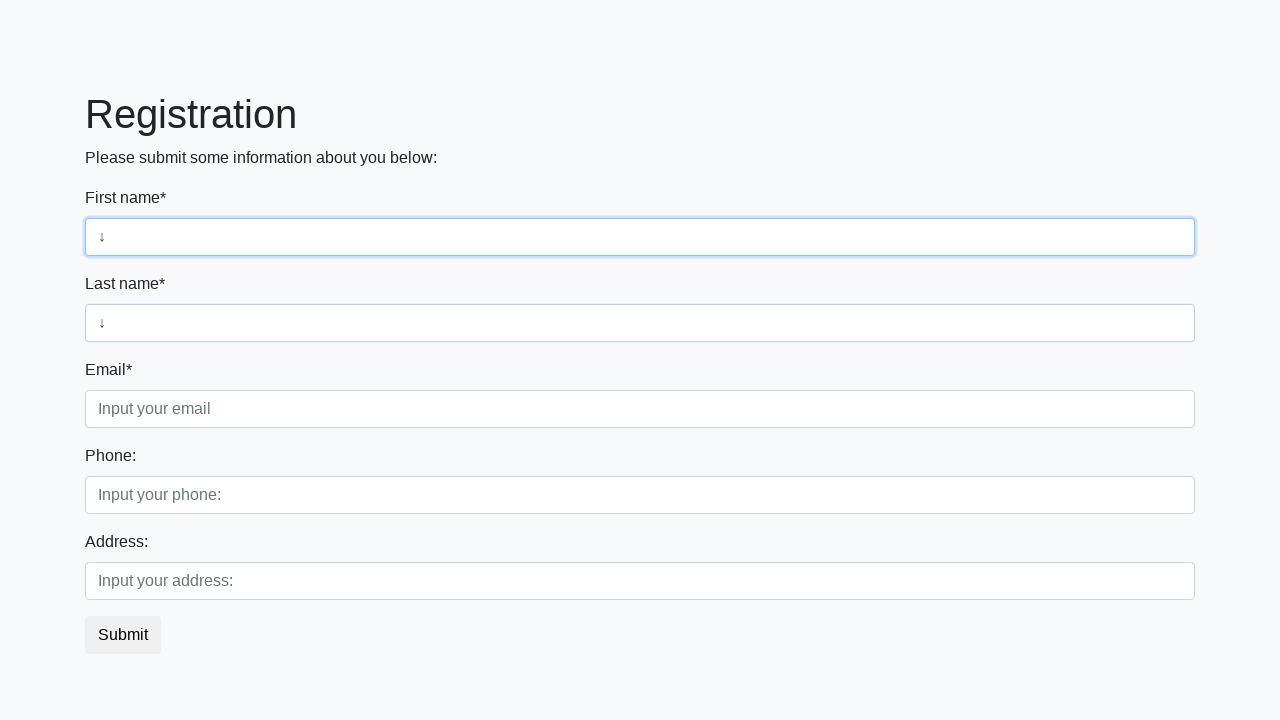

Filled third required field on .third:required
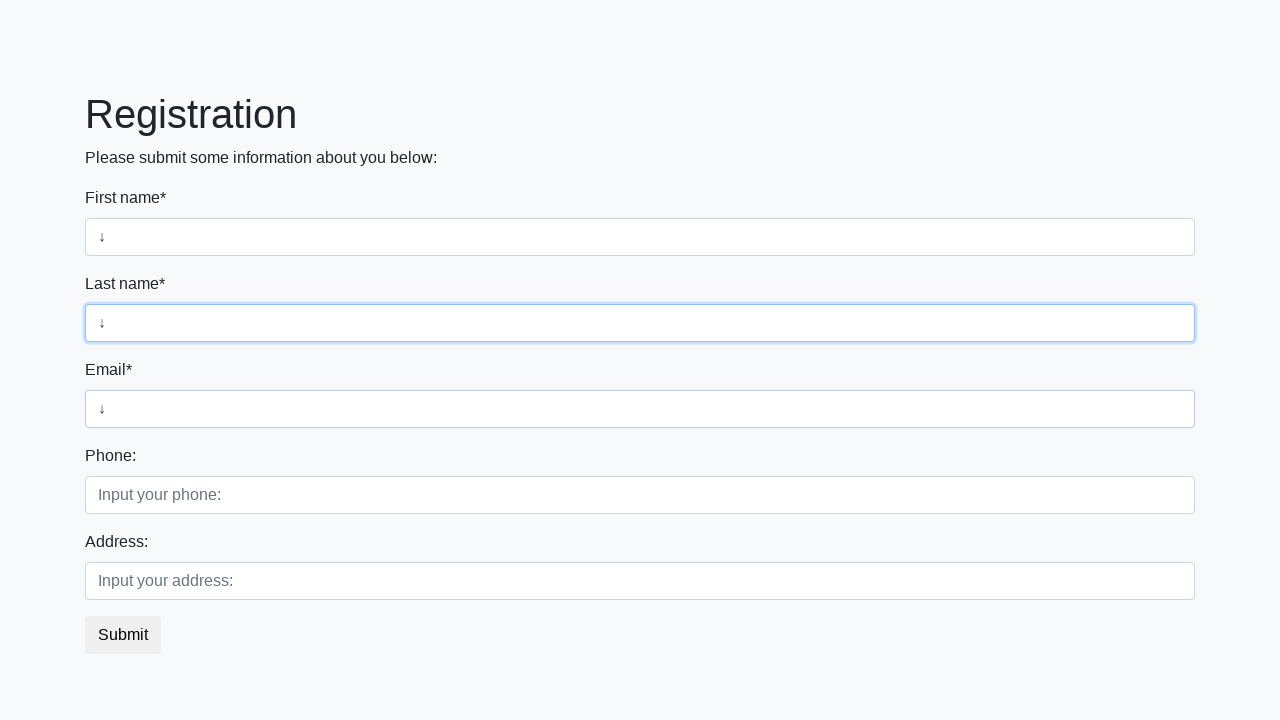

Clicked submit button at (123, 635) on button.btn
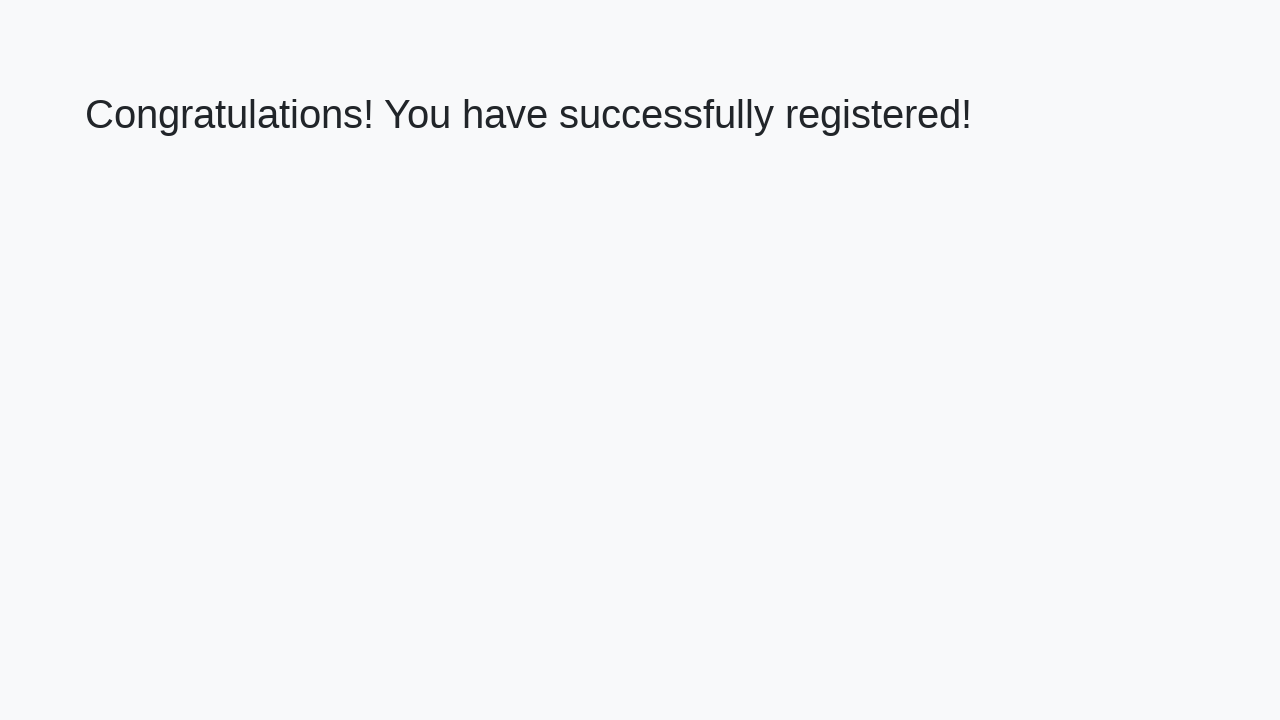

Success page loaded with h1 heading
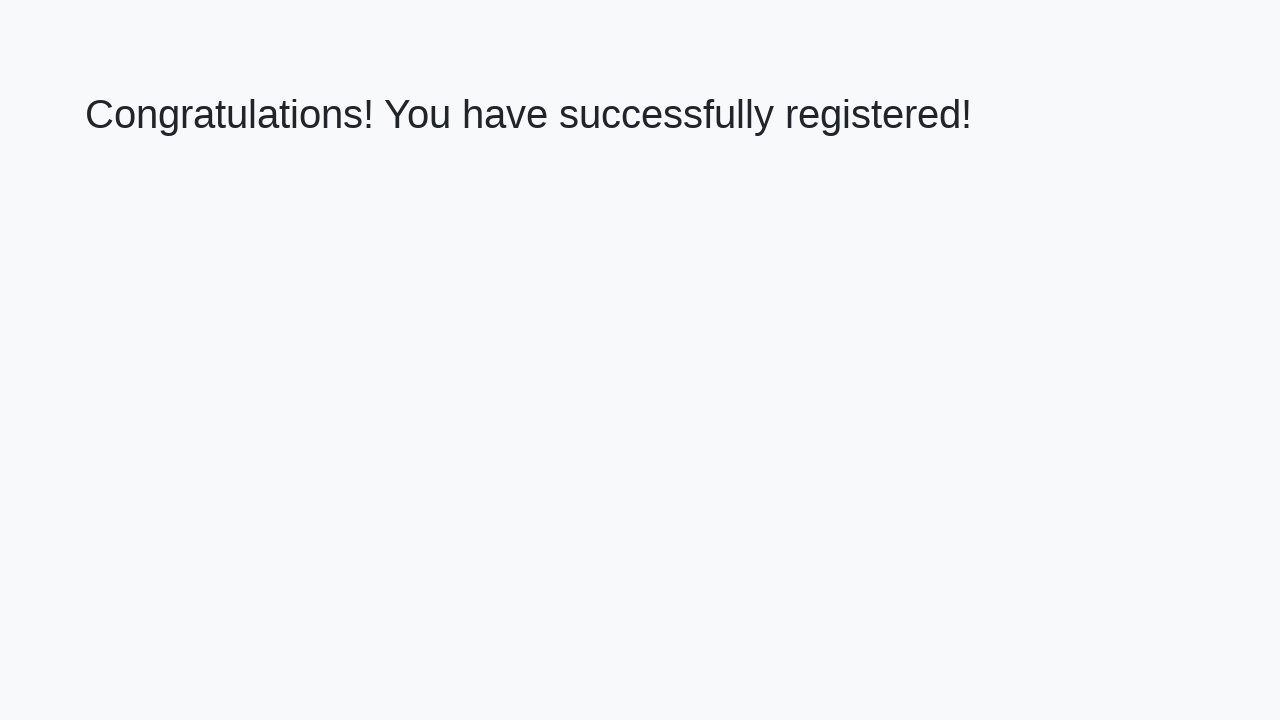

Verified success message: 'Congratulations! You have successfully registered!'
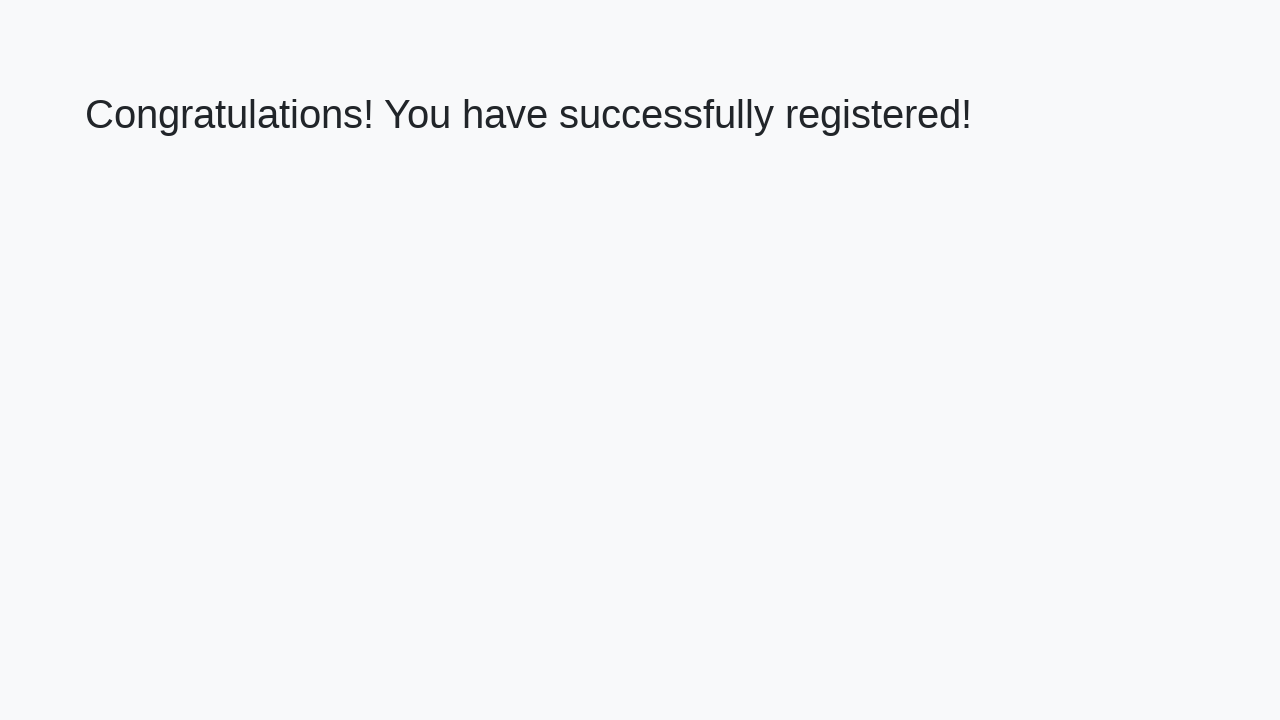

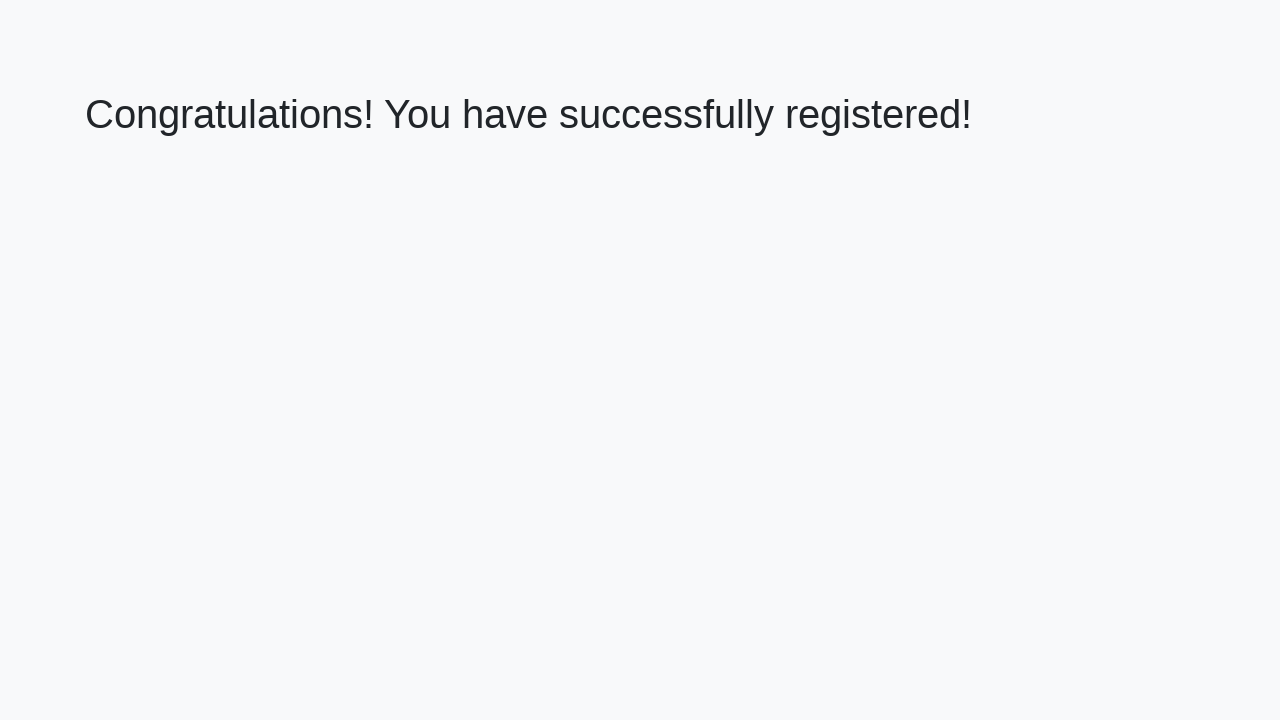